Tests that clicking Privacy Policy and Terms of Service links opens them in new tabs with correct content

Starting URL: https://crio-qkart-frontend-qa.vercel.app/

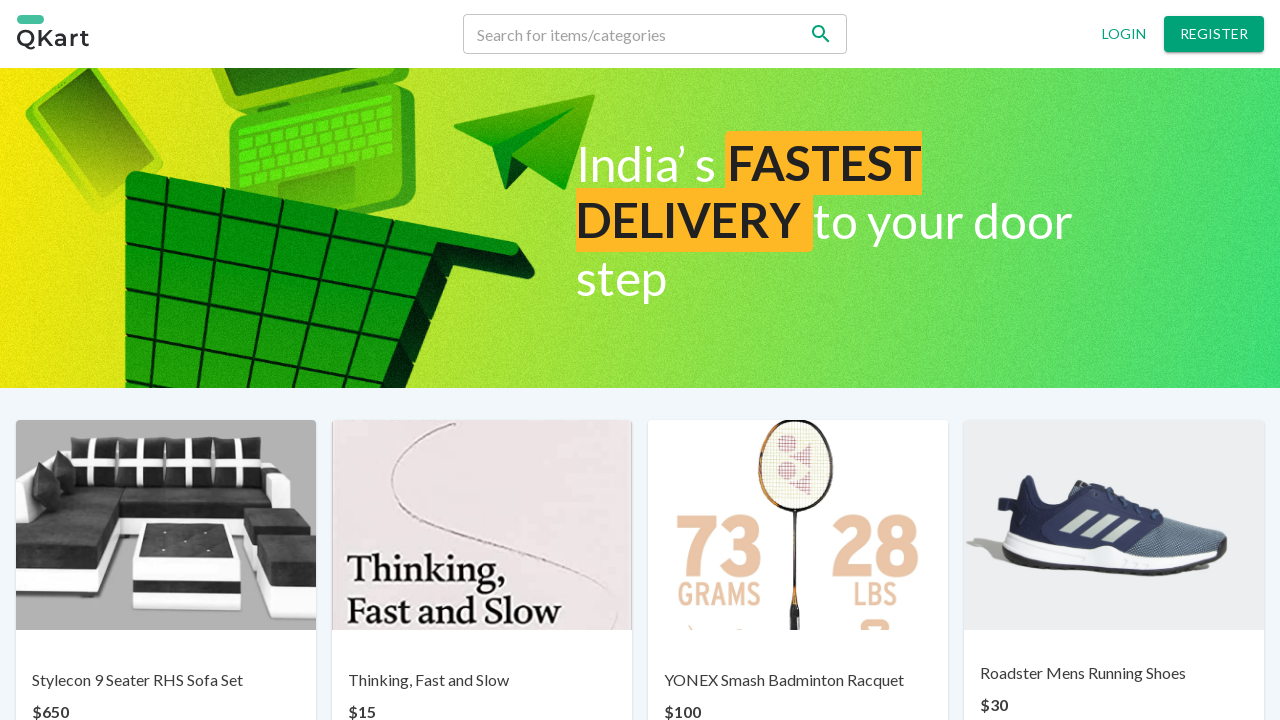

Clicked Privacy Policy link at (486, 667) on a:has-text('Privacy policy')
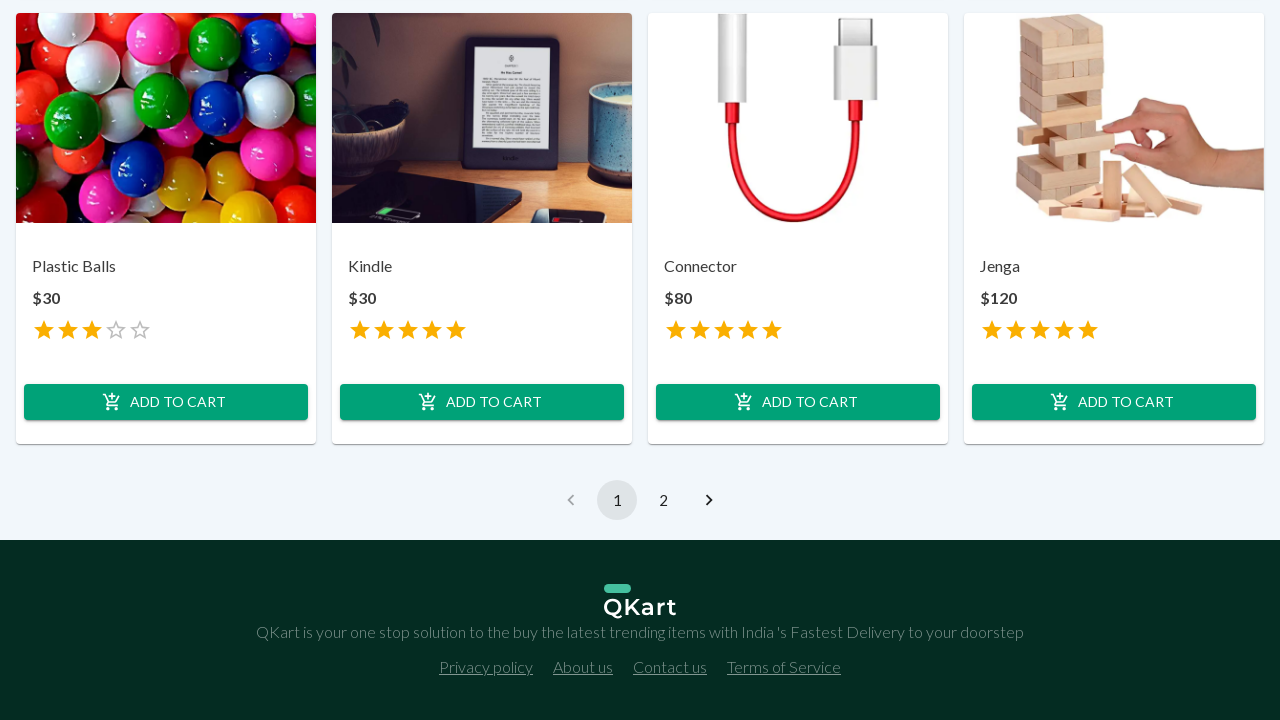

Switched to new tab opened by Privacy Policy link
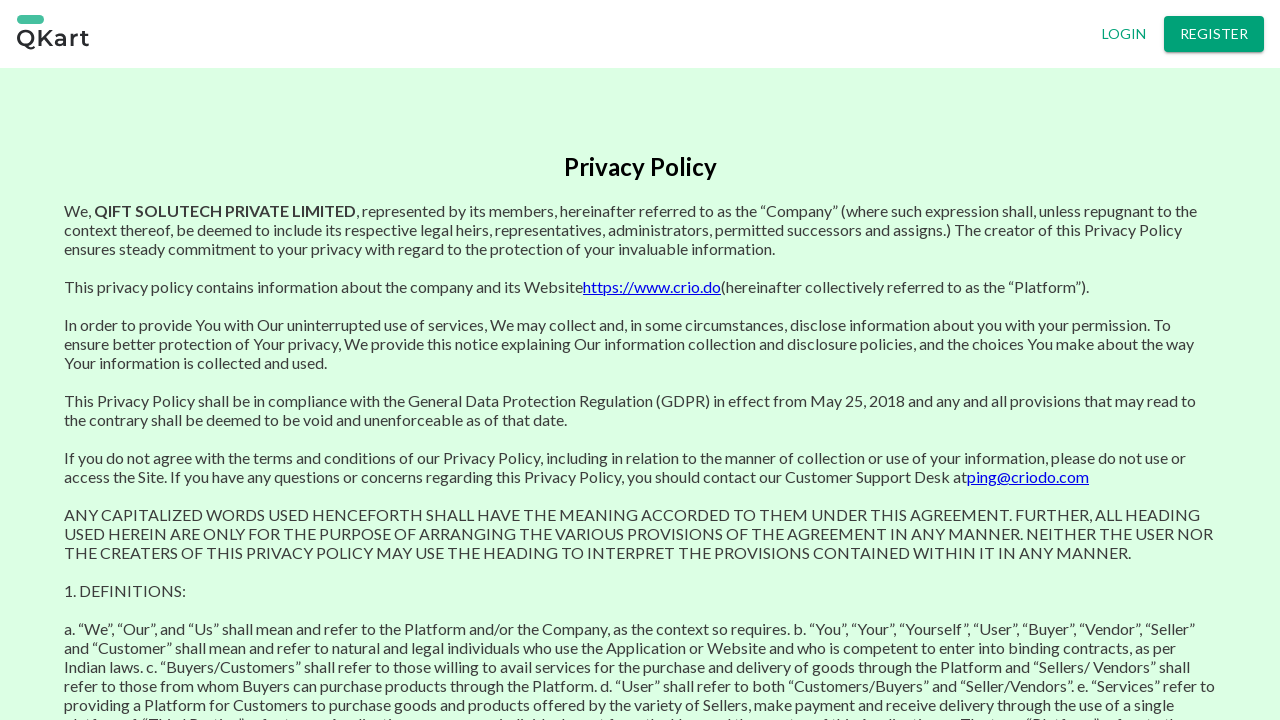

Privacy Policy page loaded
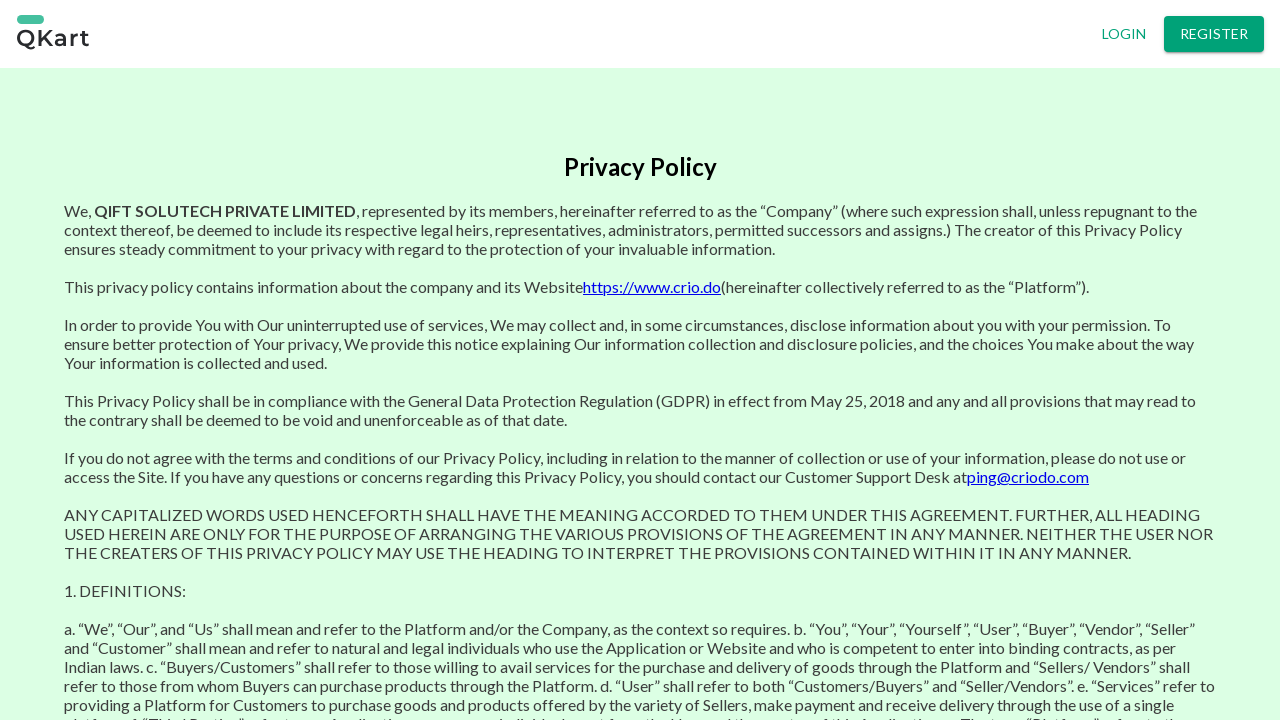

Verified Privacy Policy heading is present
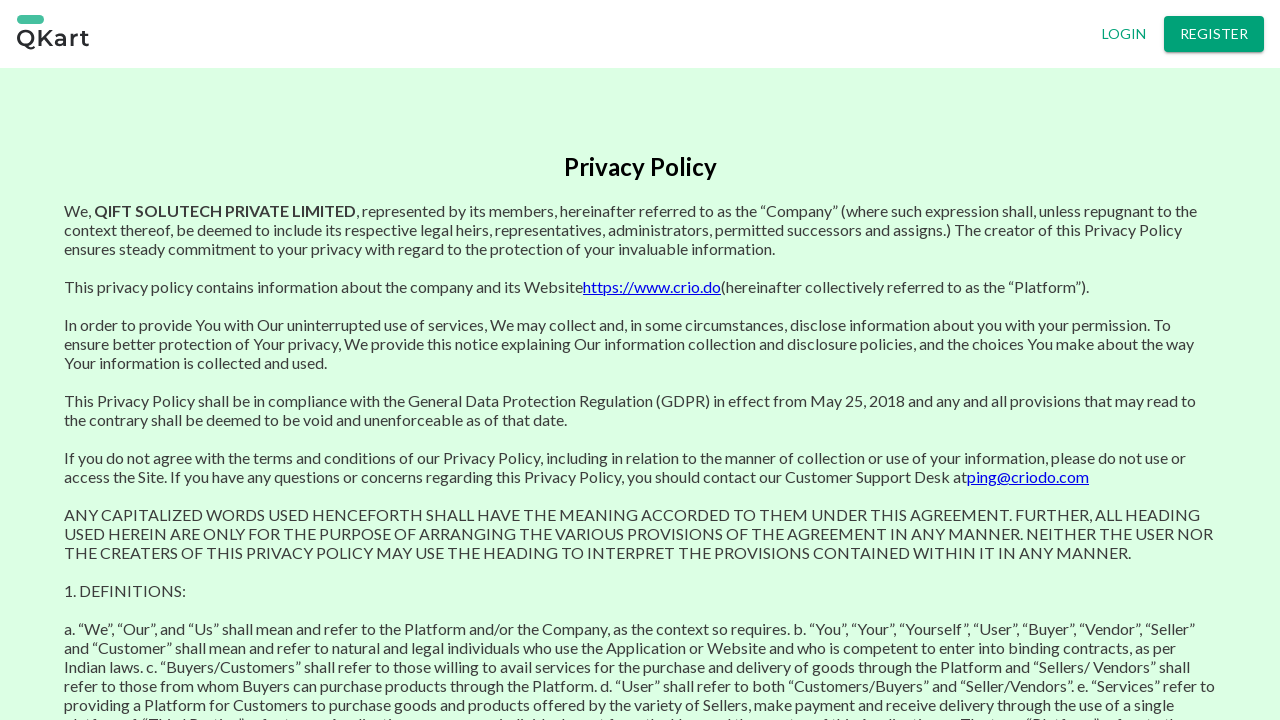

Closed Privacy Policy tab at (784, 667) on a:has-text('Terms of Service')
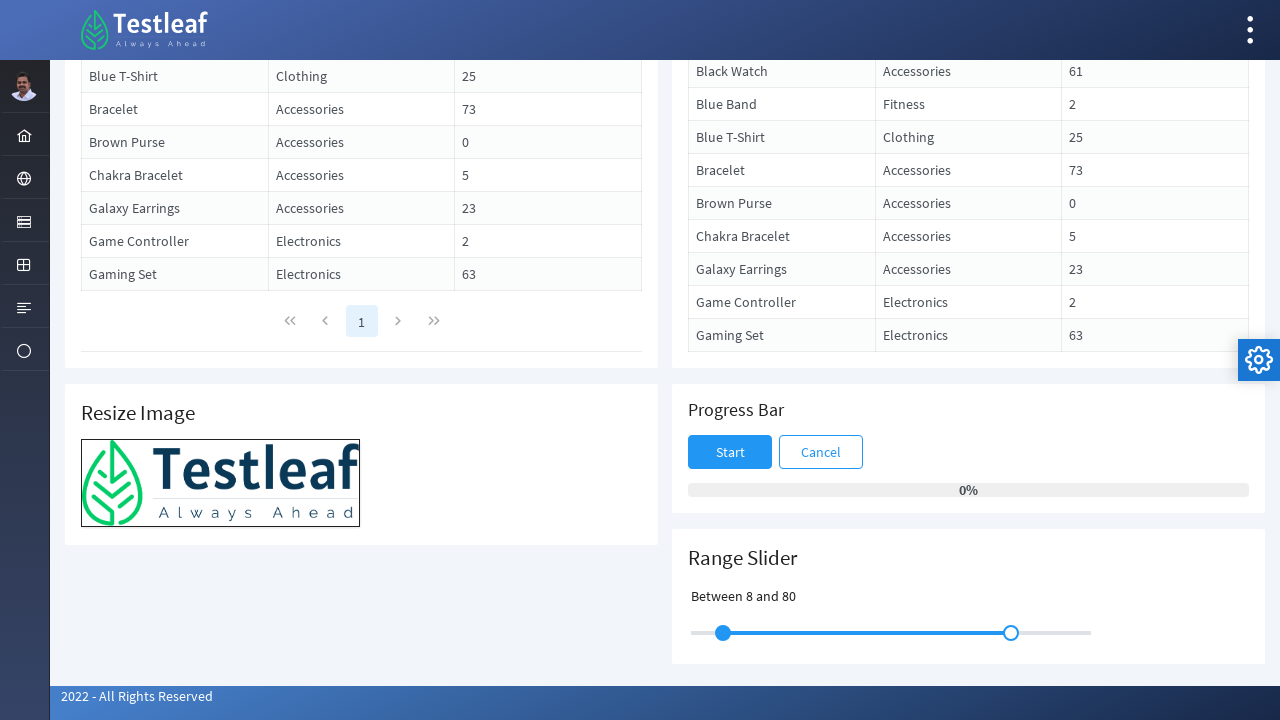

Clicked Terms of Service link
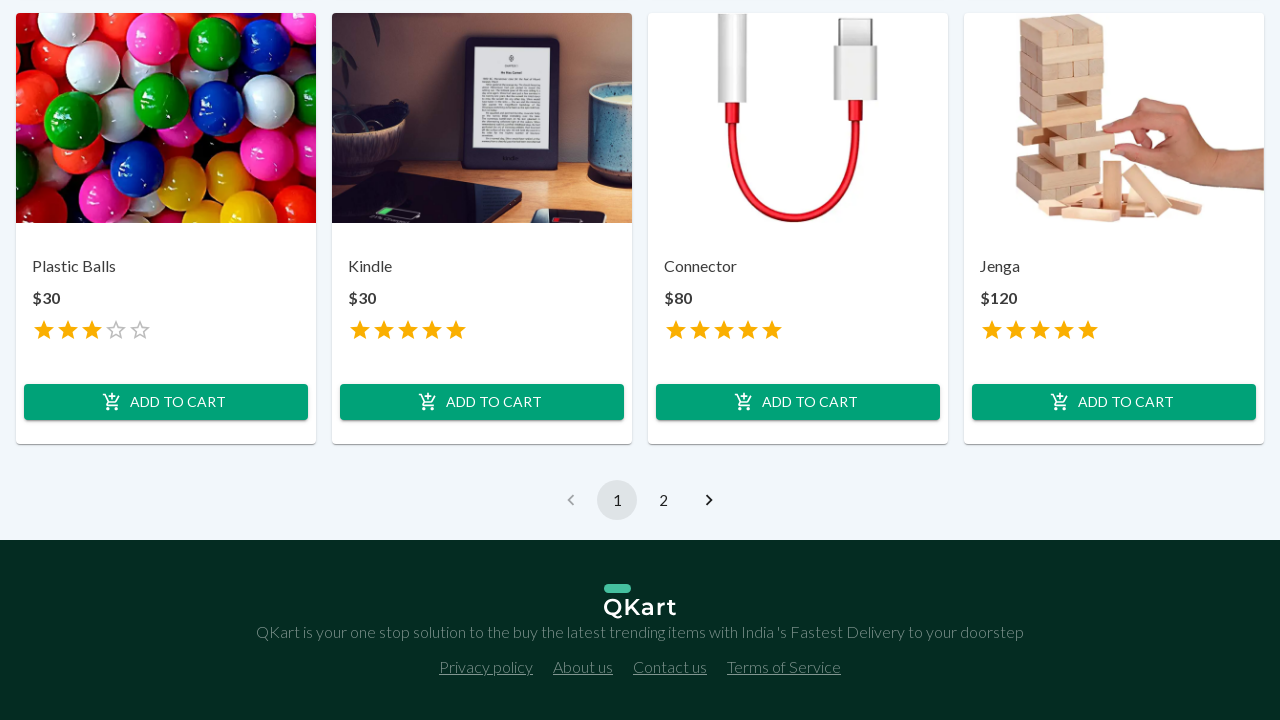

Switched to new tab opened by Terms of Service link
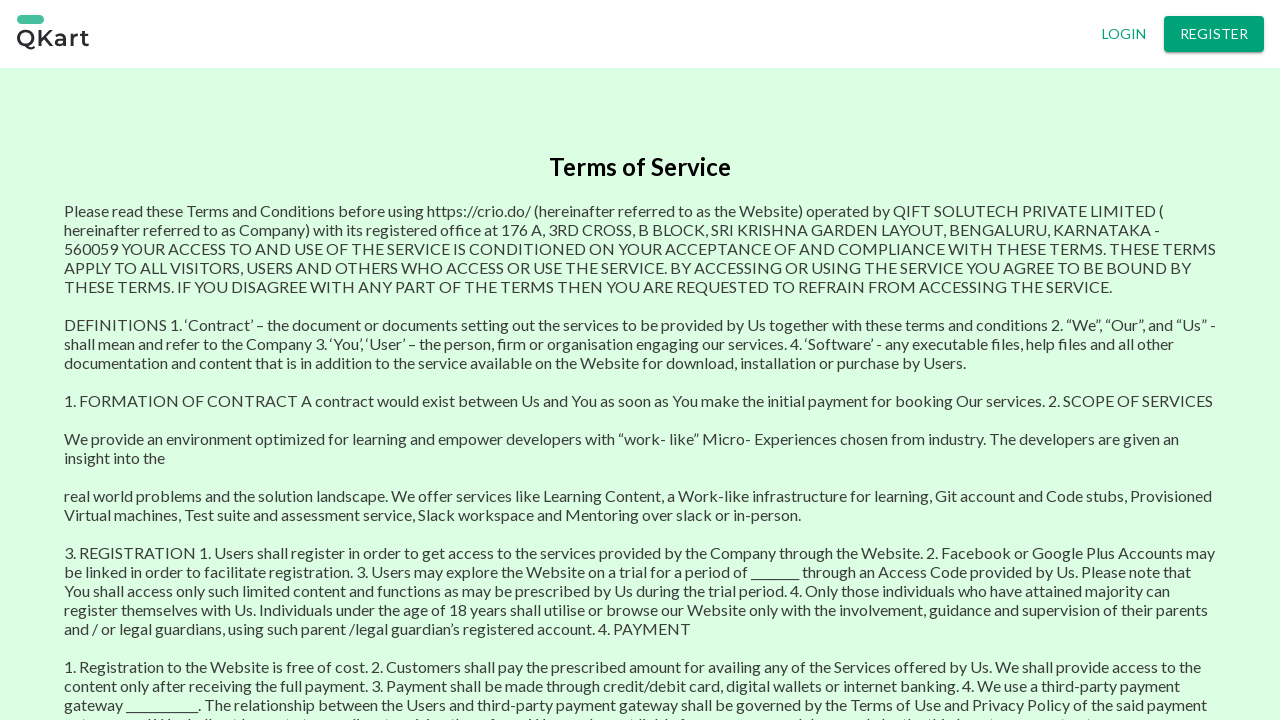

Terms of Service page loaded
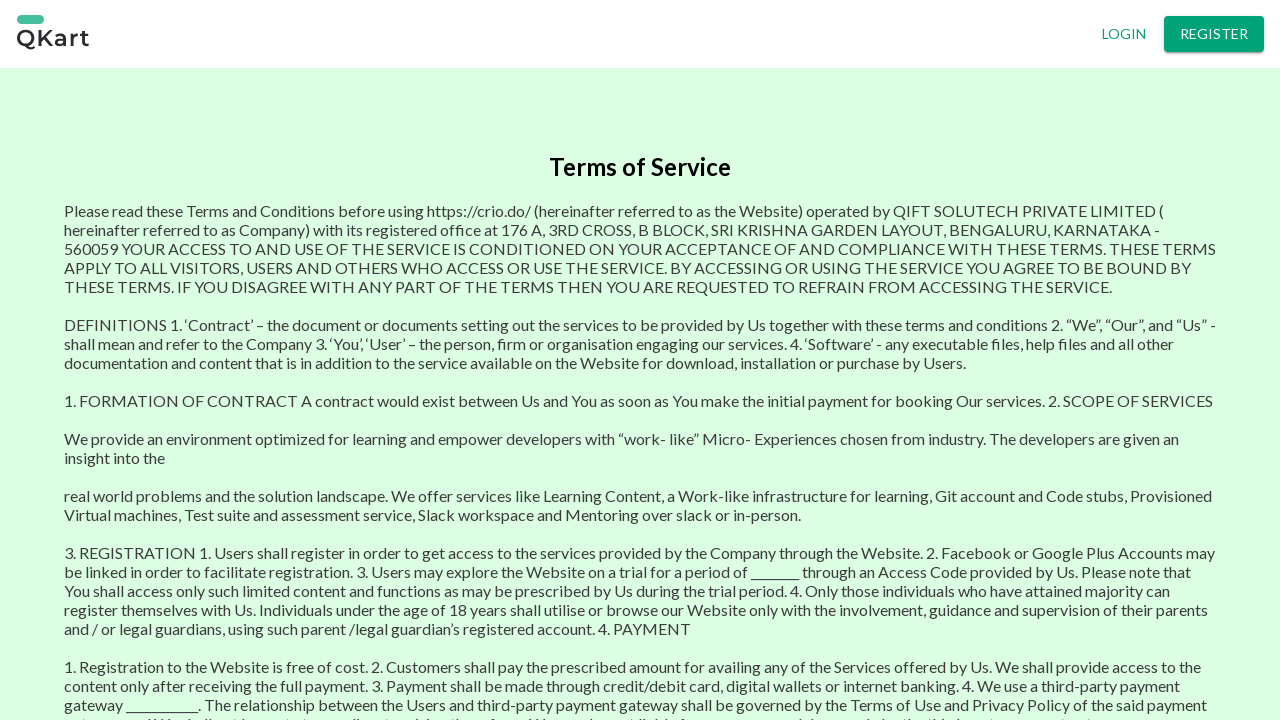

Verified Terms of Service heading is present
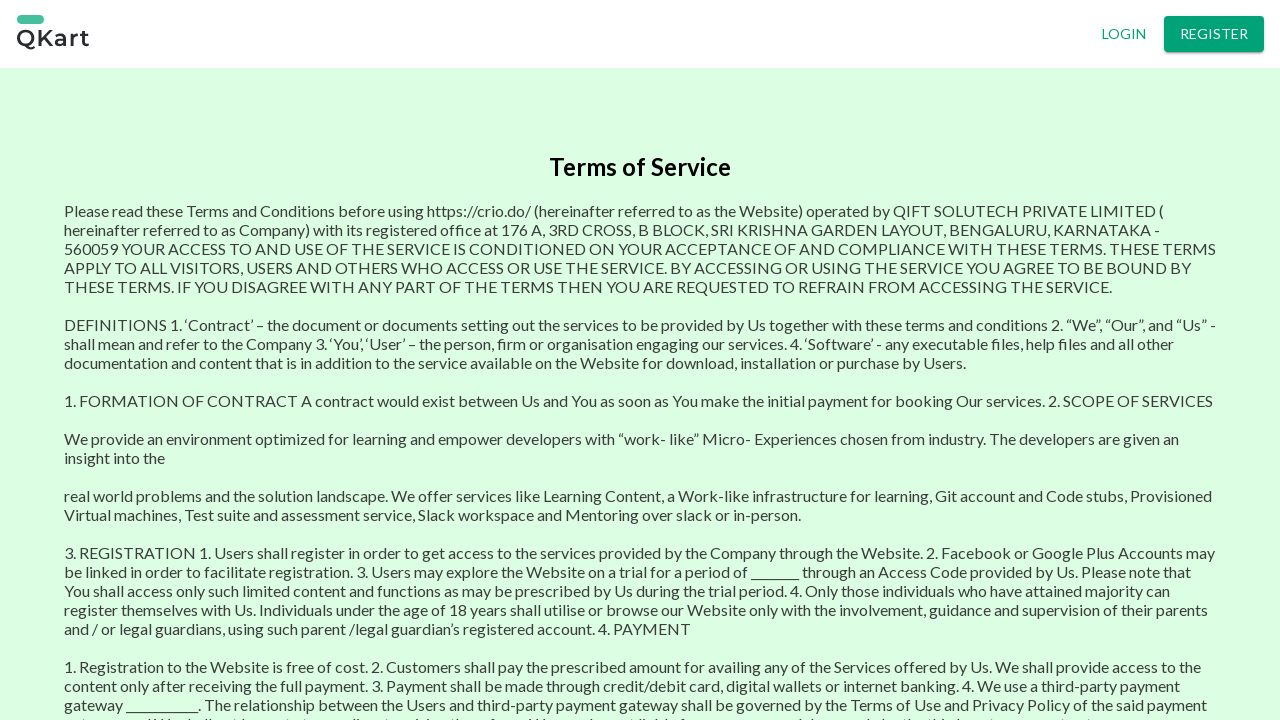

Closed Terms of Service tab
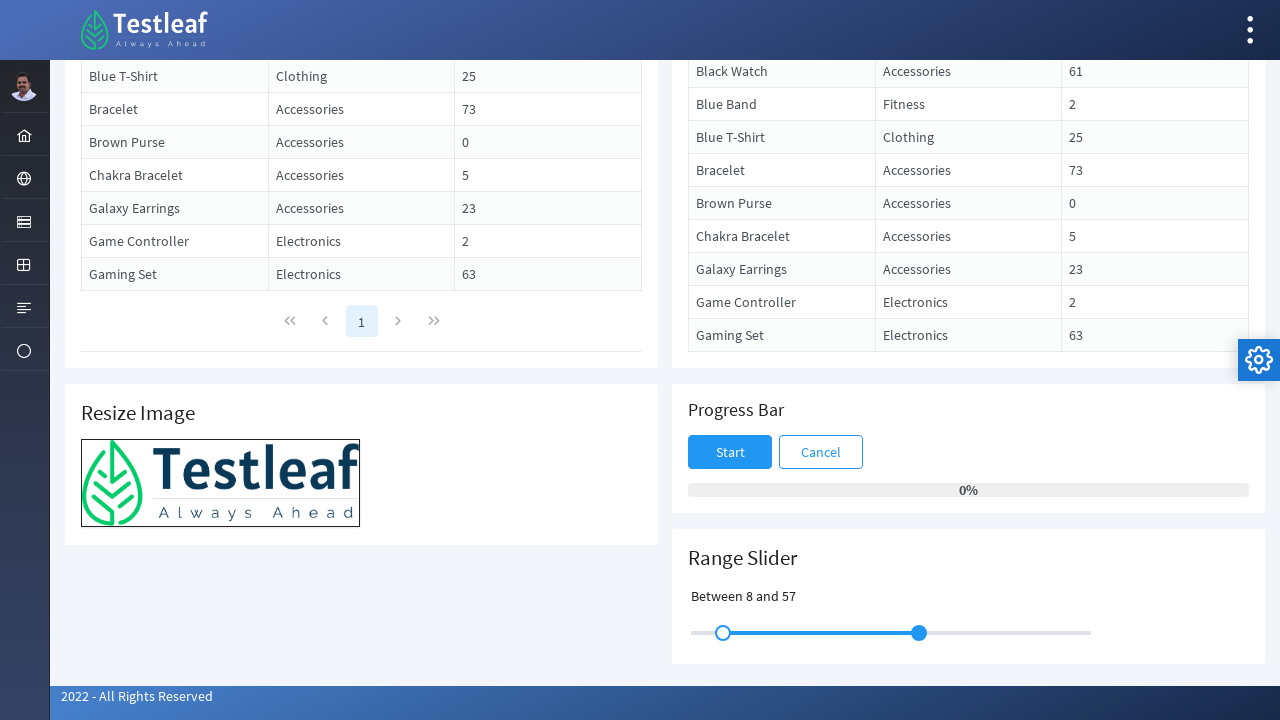

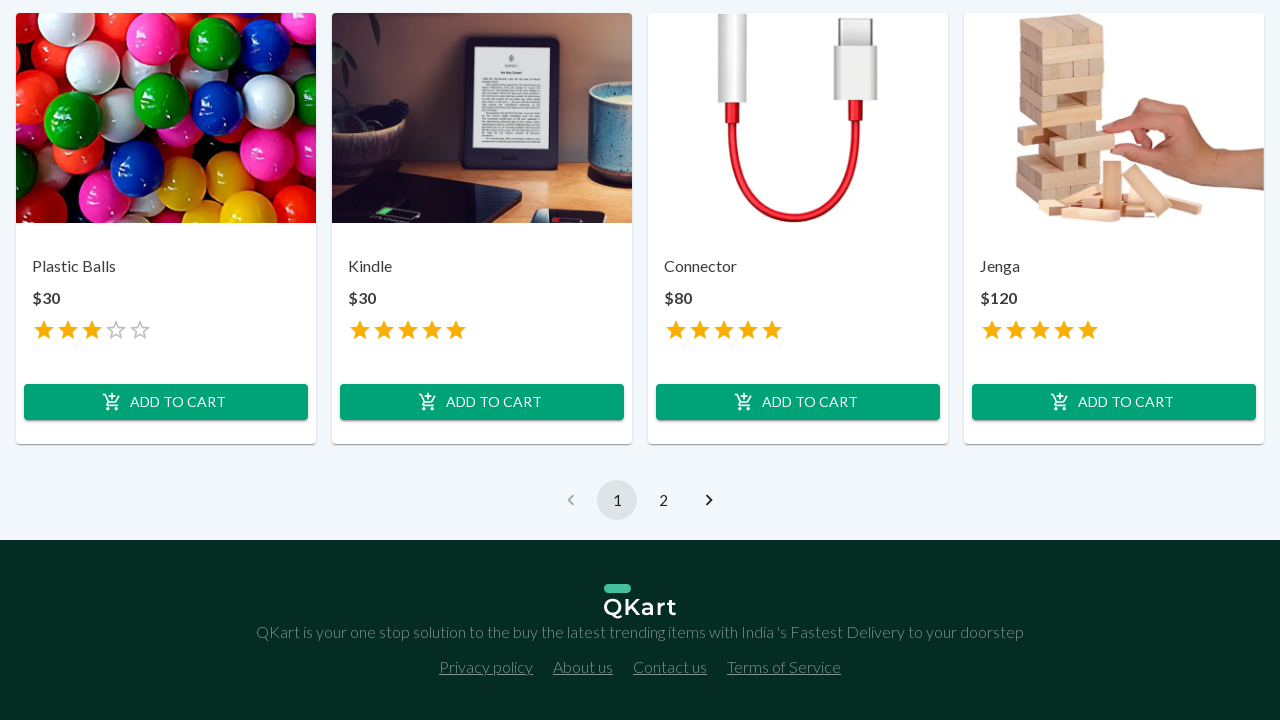